Tests that the Due column in table 1 can be sorted in ascending order by clicking the column header and verifying the values are sorted correctly.

Starting URL: http://the-internet.herokuapp.com/tables

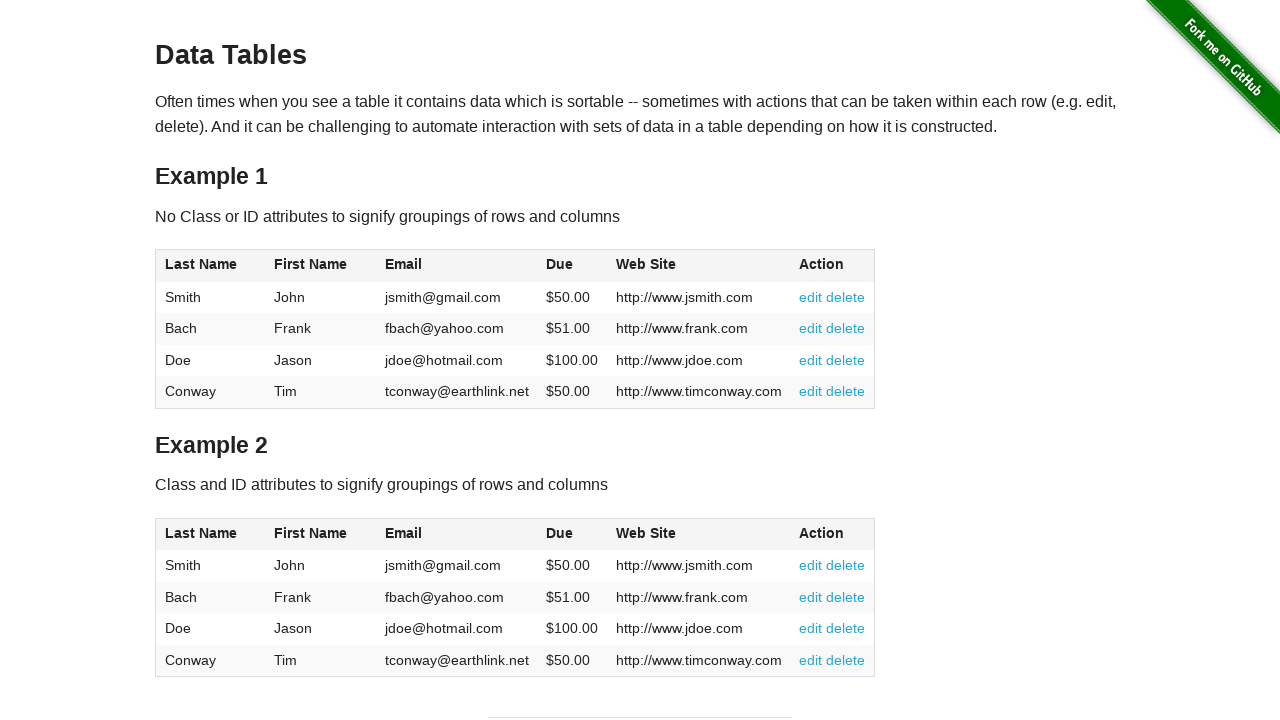

Clicked Due column header (4th column) to sort in ascending order at (572, 266) on #table1 thead tr th:nth-of-type(4)
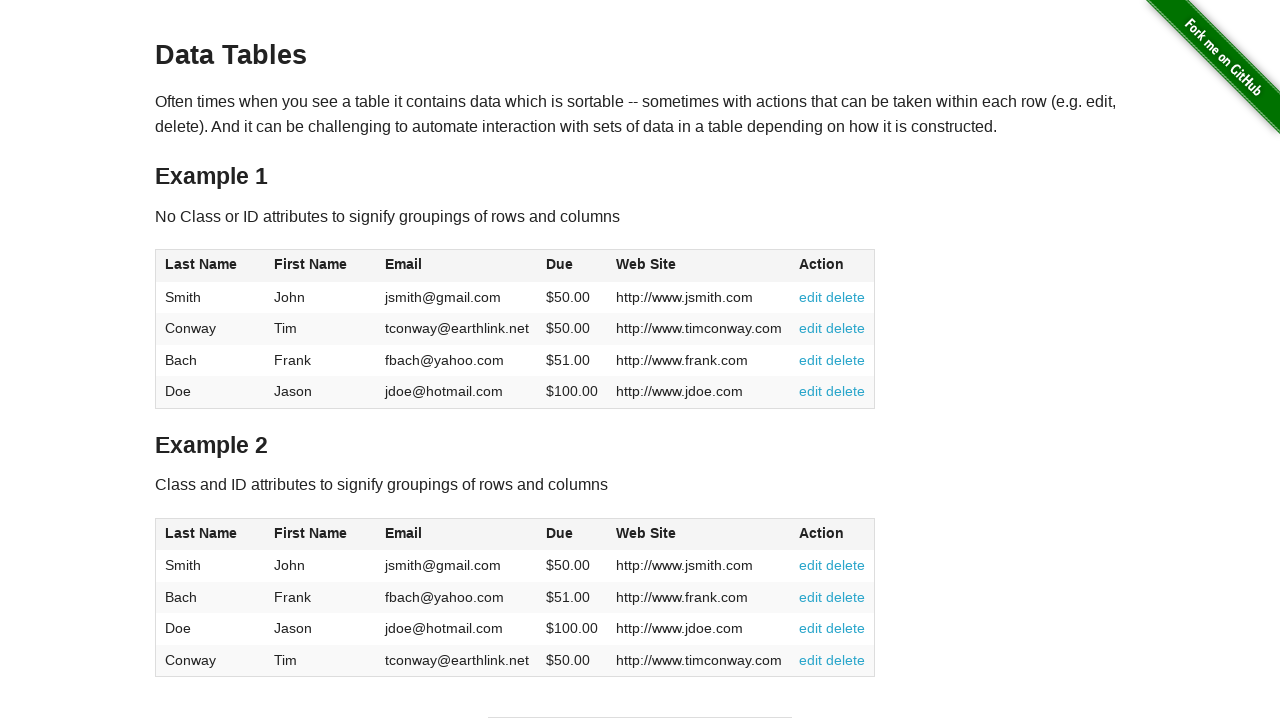

Due column cells loaded and are visible in table 1
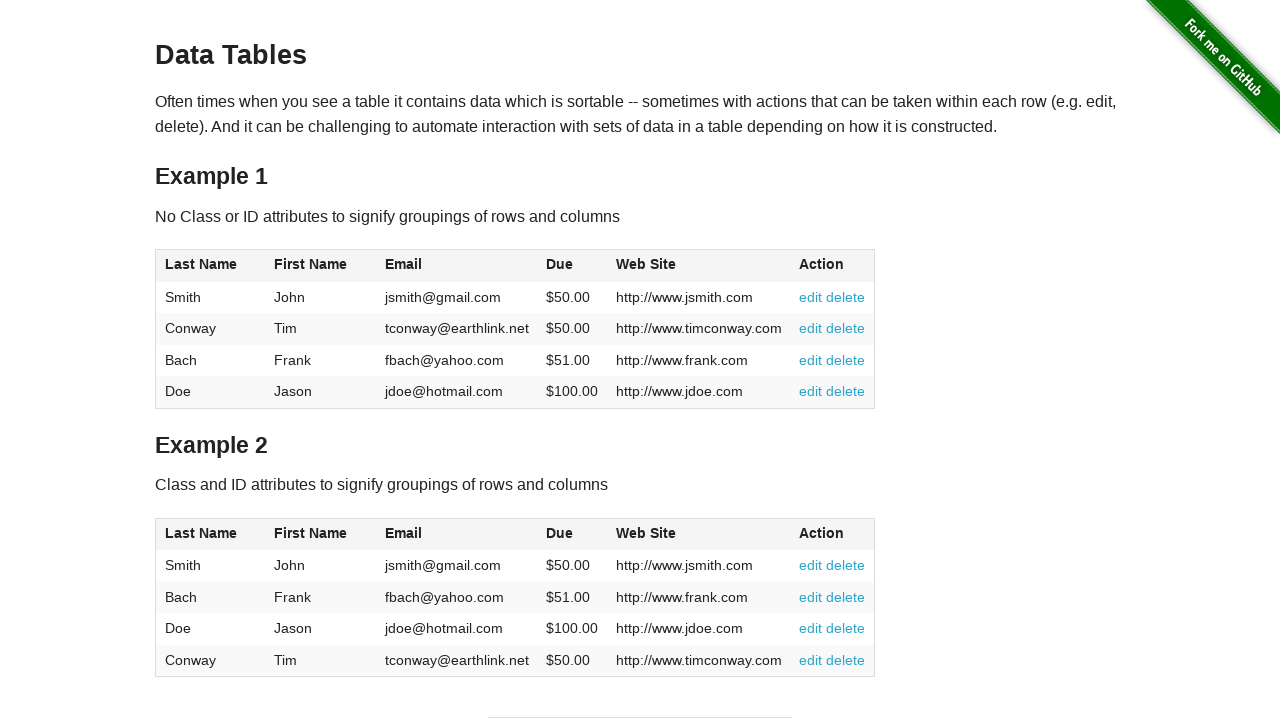

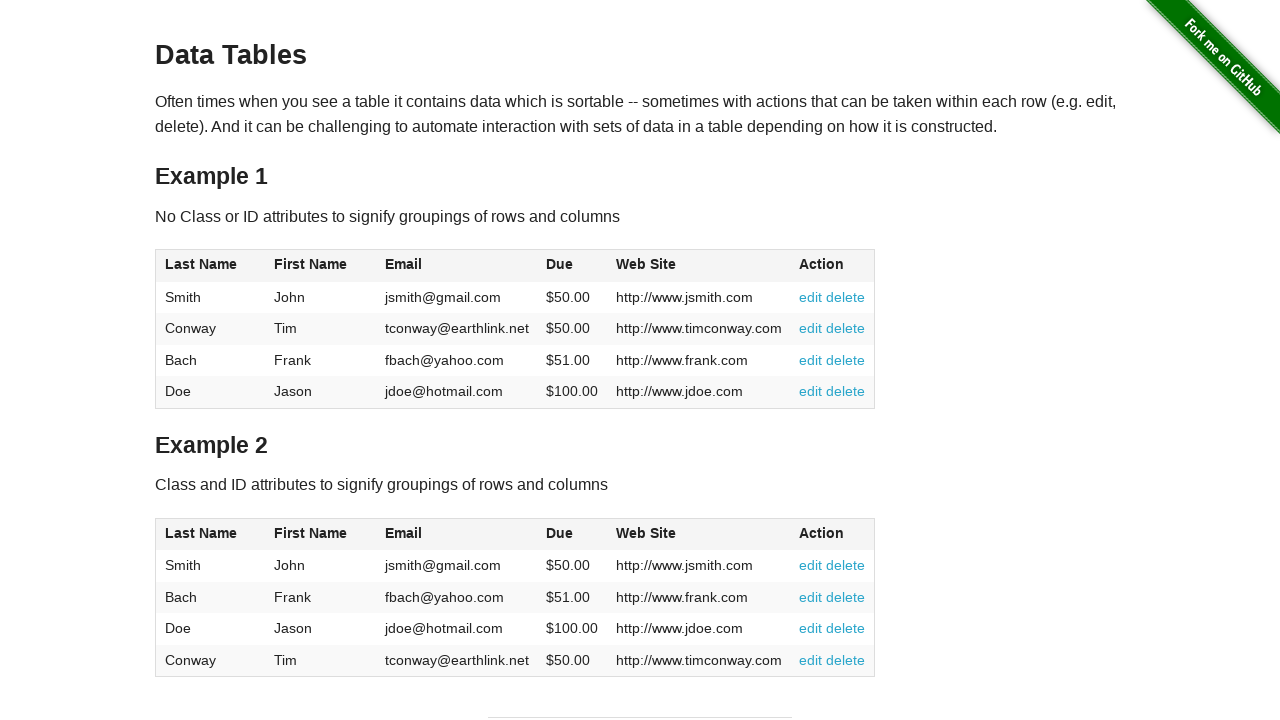